Tests multi-select box functionality by selecting and deselecting options using different methods (by index, value, and visible text) in a Bootstrap dual listbox component

Starting URL: http://www.jqueryscript.net/demo/Responsive-jQuery-Dual-Select-Boxes-For-Bootstrap-Bootstrap-Dual-Listbox/

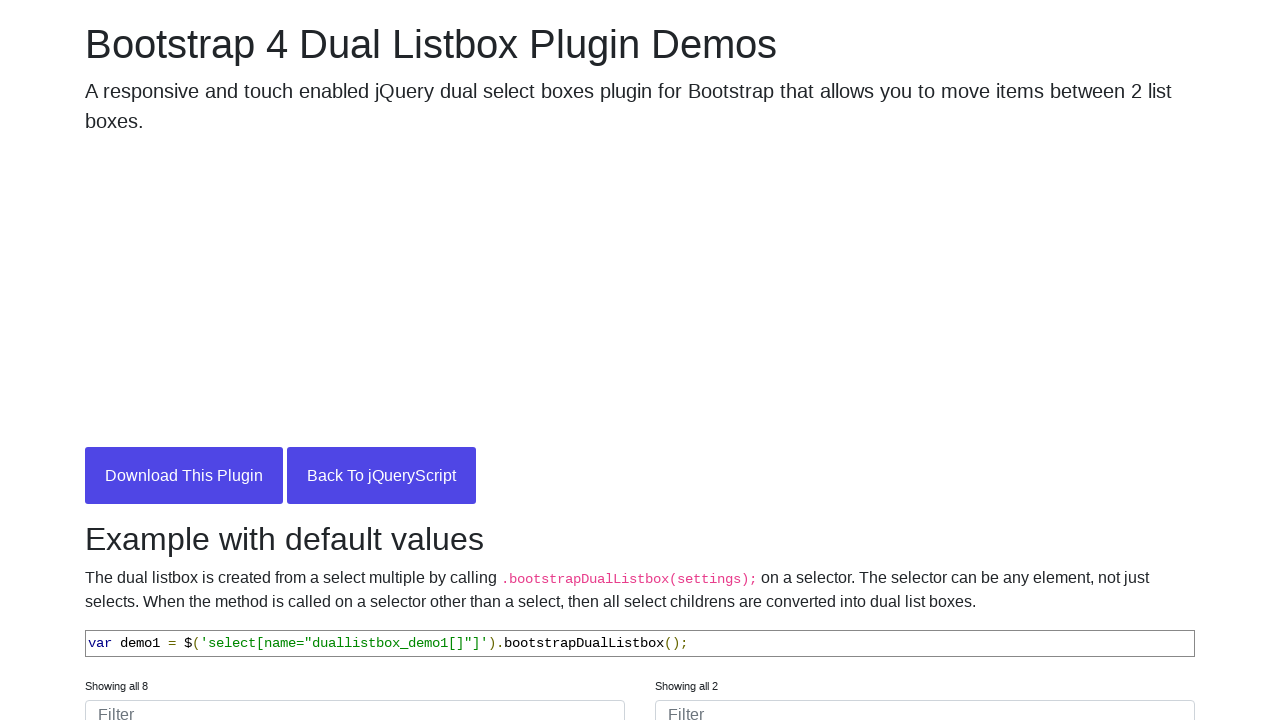

Scrolled to dual listbox container
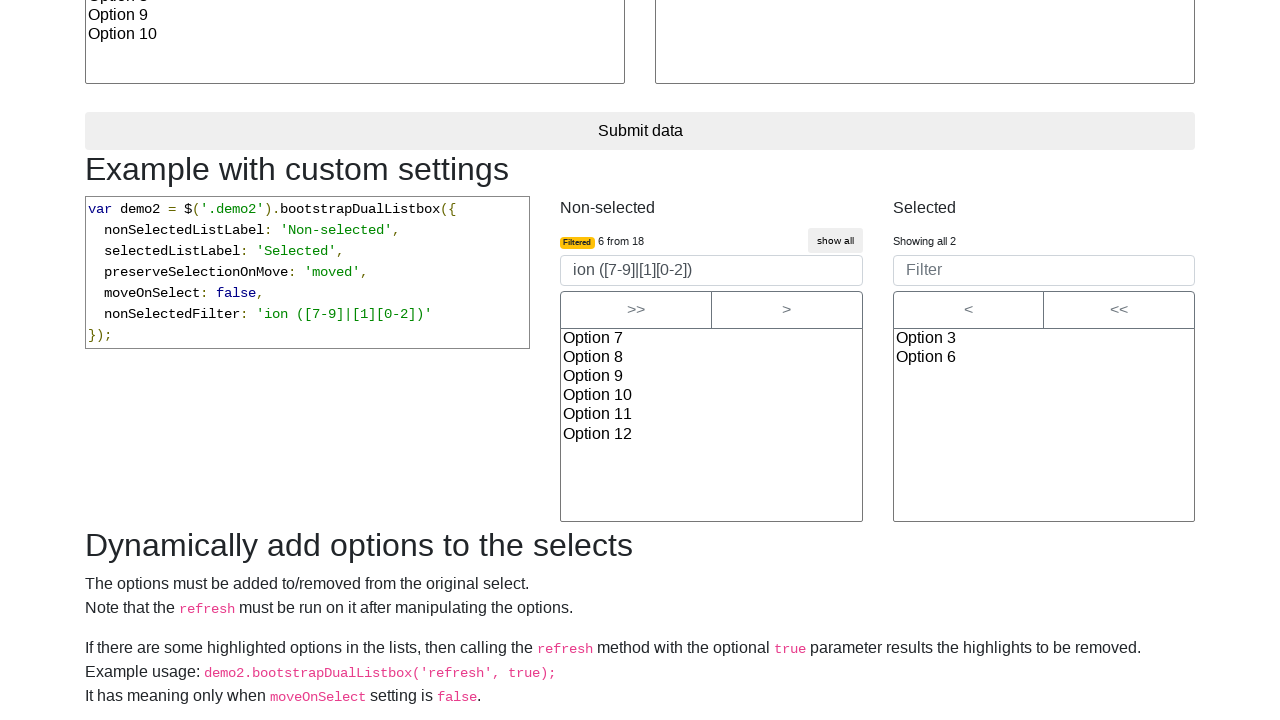

Located the multi-select element
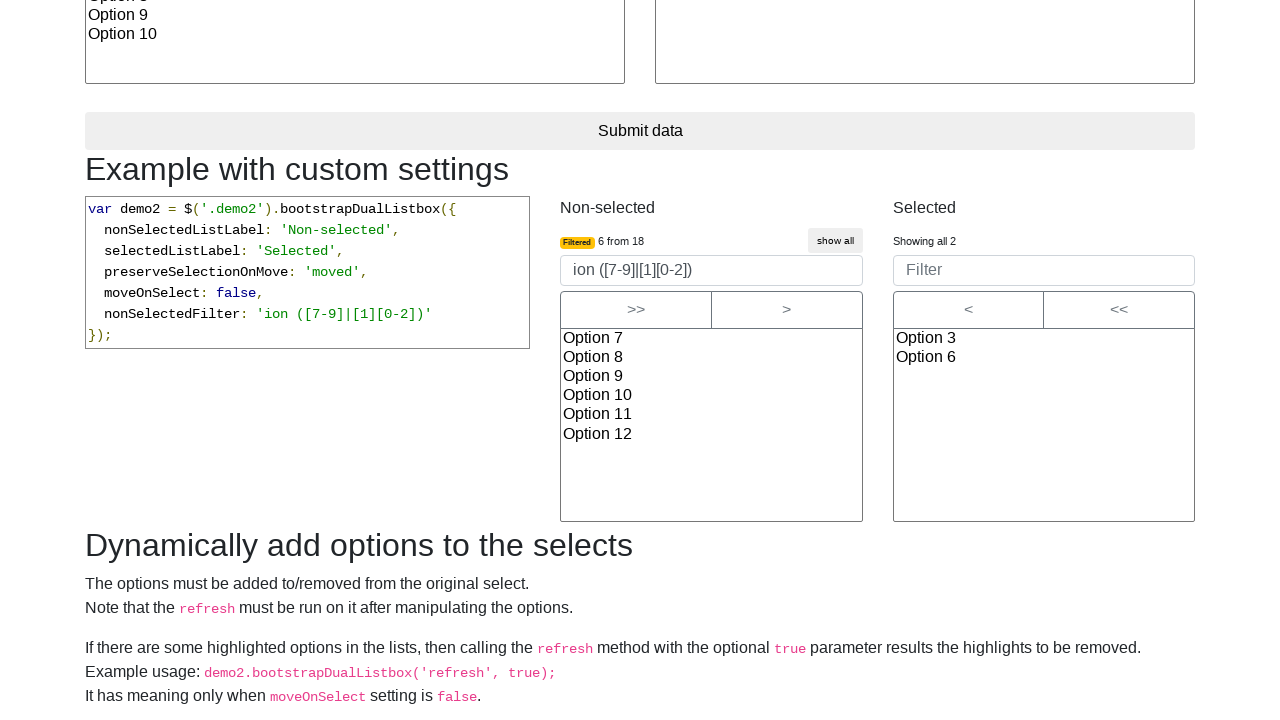

Selected first option by index on #bootstrap-duallistbox-nonselected-list_duallistbox_demo2
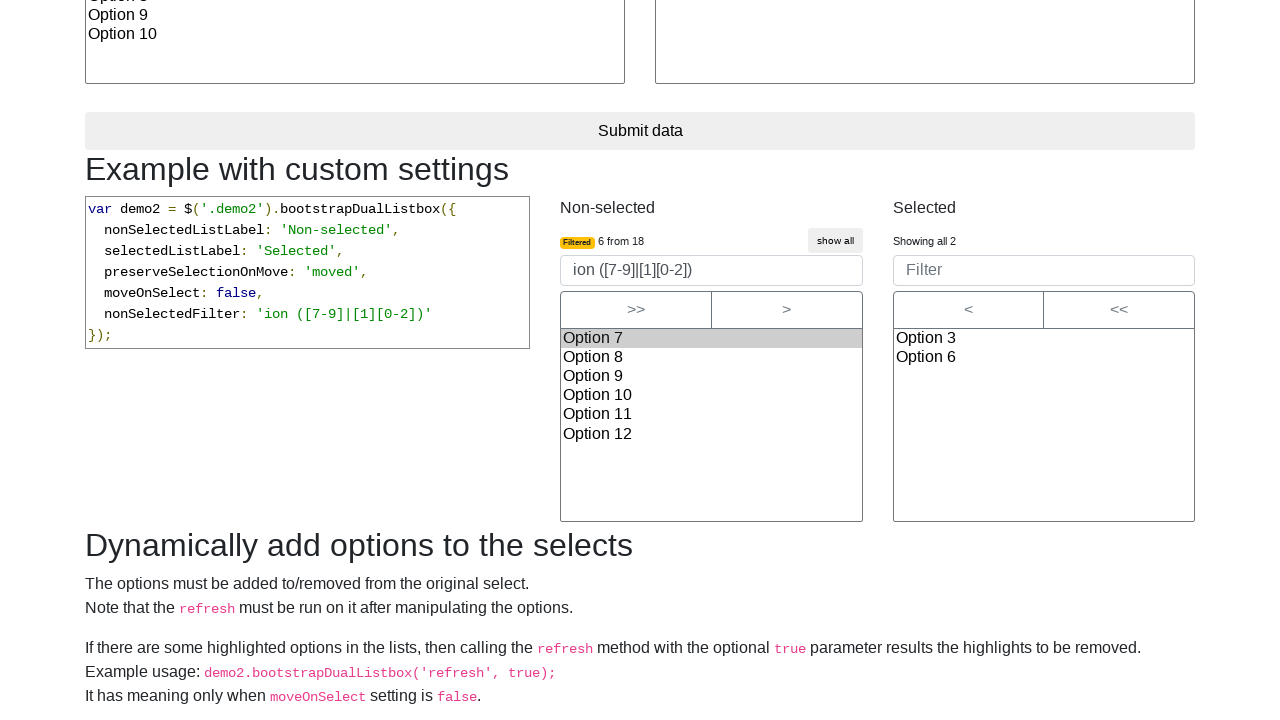

Waited 750ms for UI update
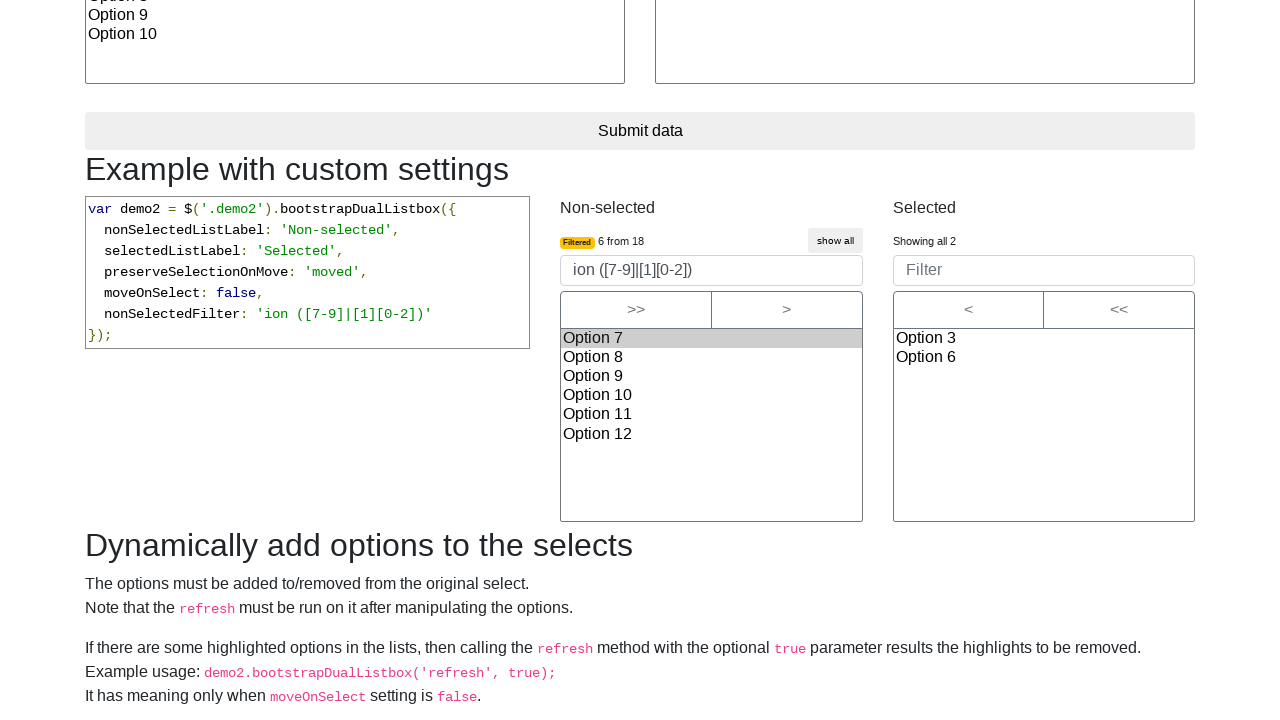

Selected option by value 'option8' on #bootstrap-duallistbox-nonselected-list_duallistbox_demo2
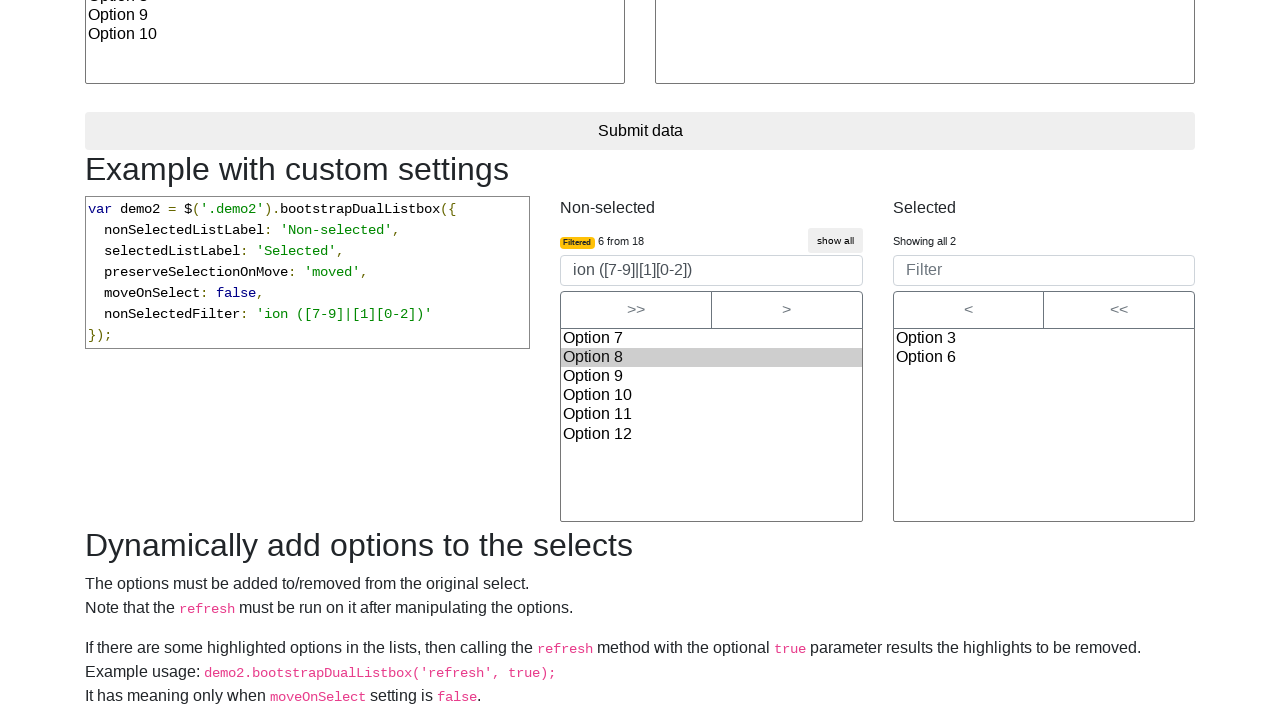

Waited 750ms for UI update
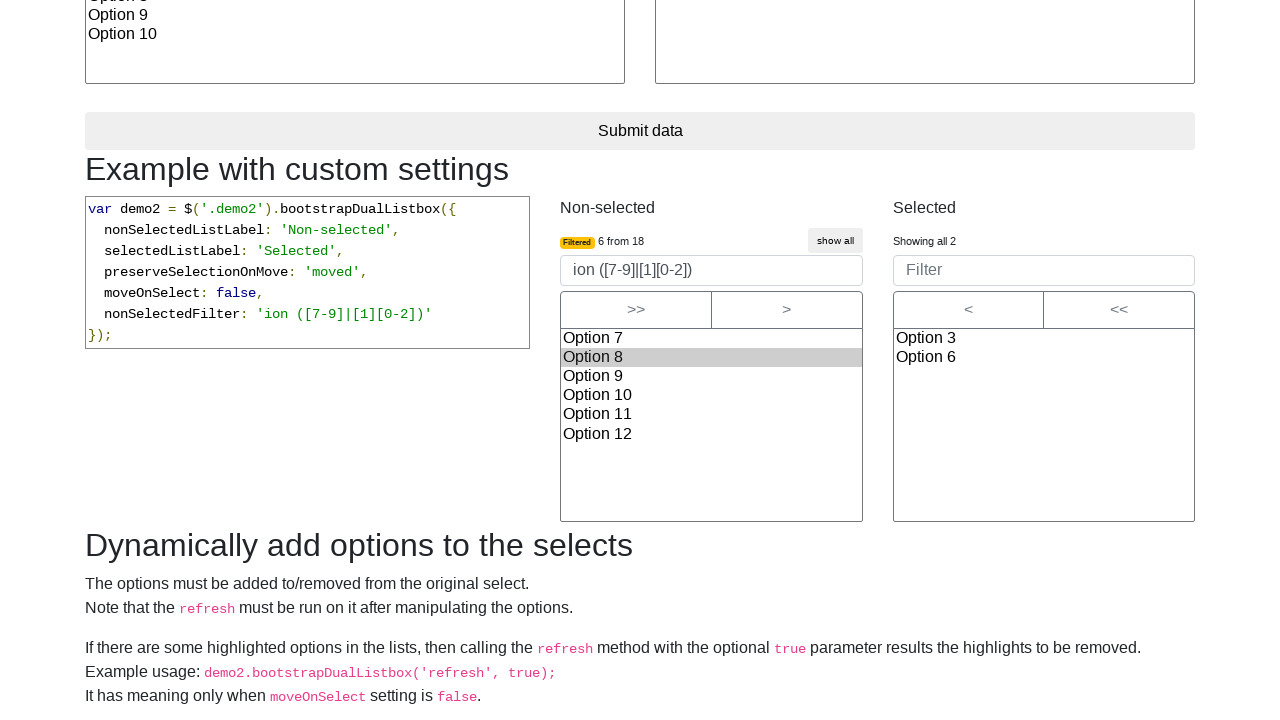

Selected option by visible text 'Option 9' on #bootstrap-duallistbox-nonselected-list_duallistbox_demo2
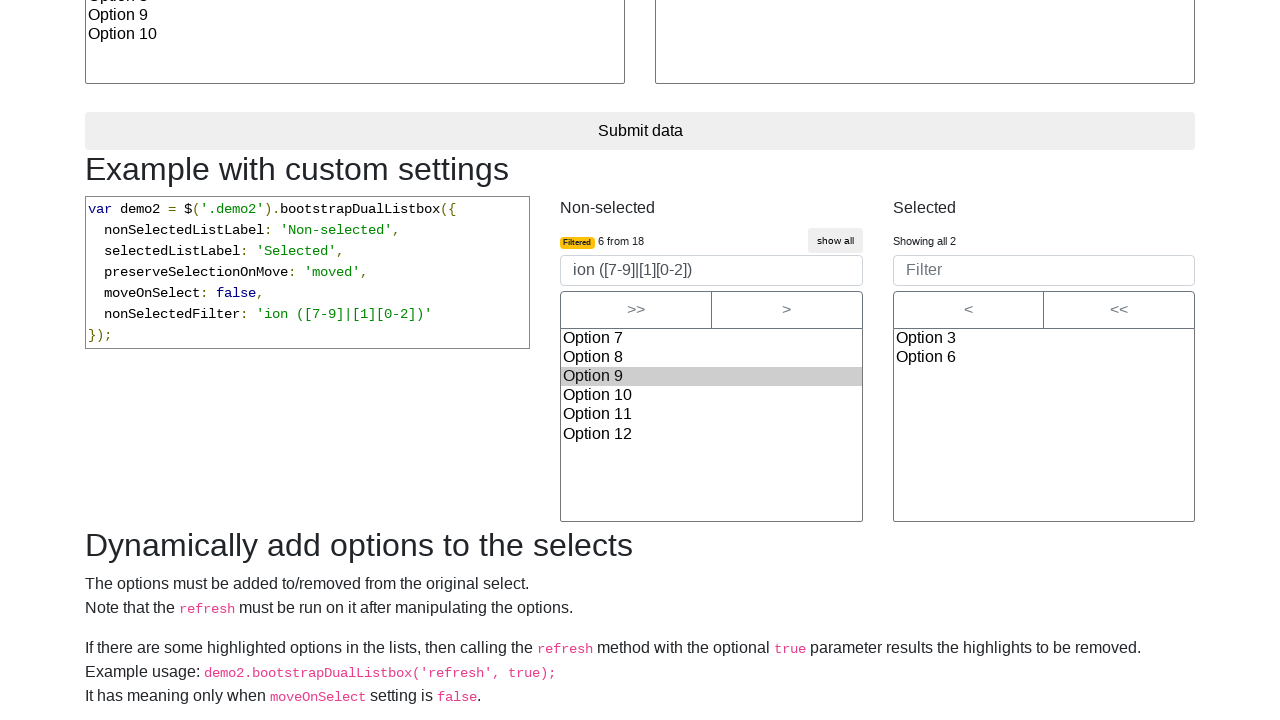

Waited 750ms for UI update
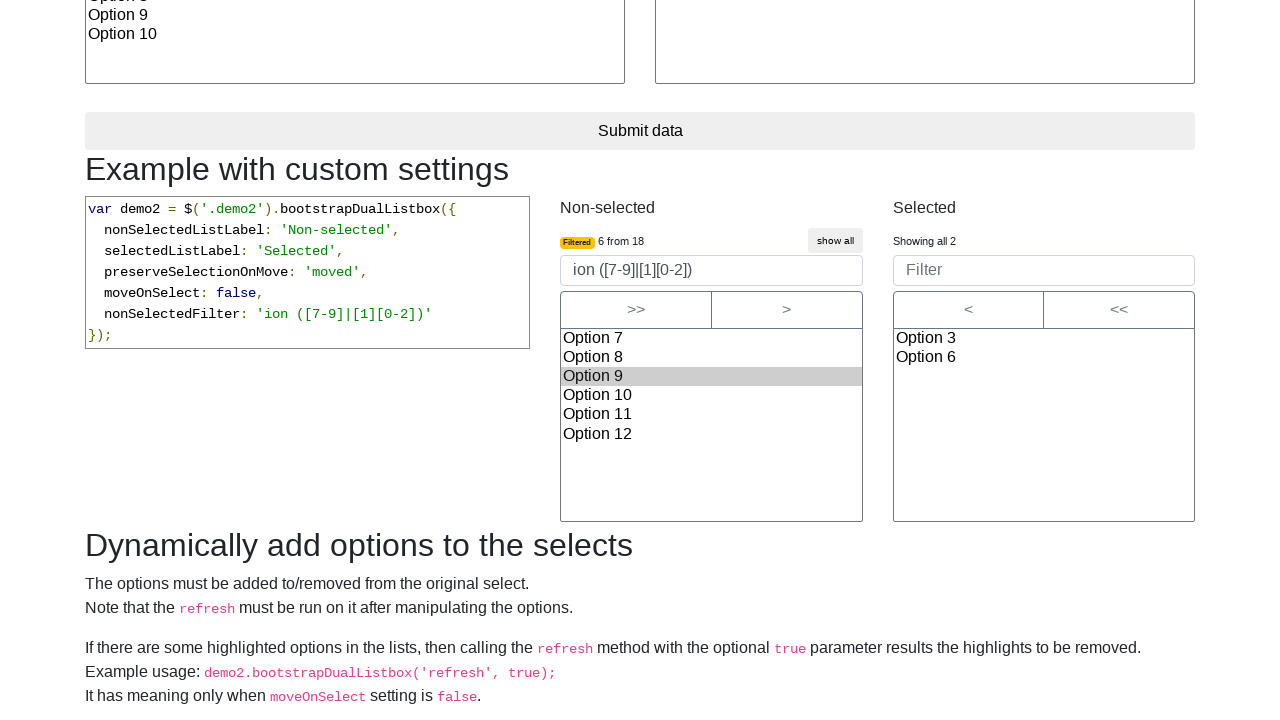

Deselected third option using Ctrl+click at (711, 377) on #bootstrap-duallistbox-nonselected-list_duallistbox_demo2 >> option:nth-child(3)
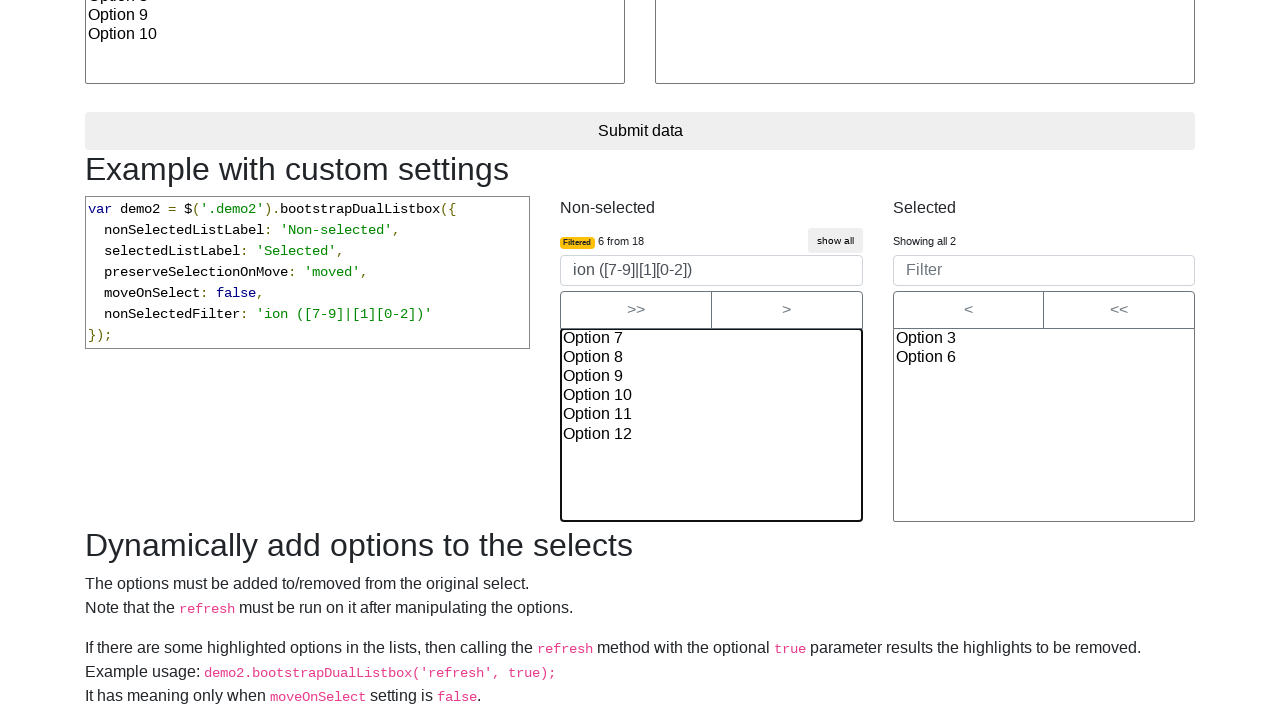

Waited 750ms for UI update
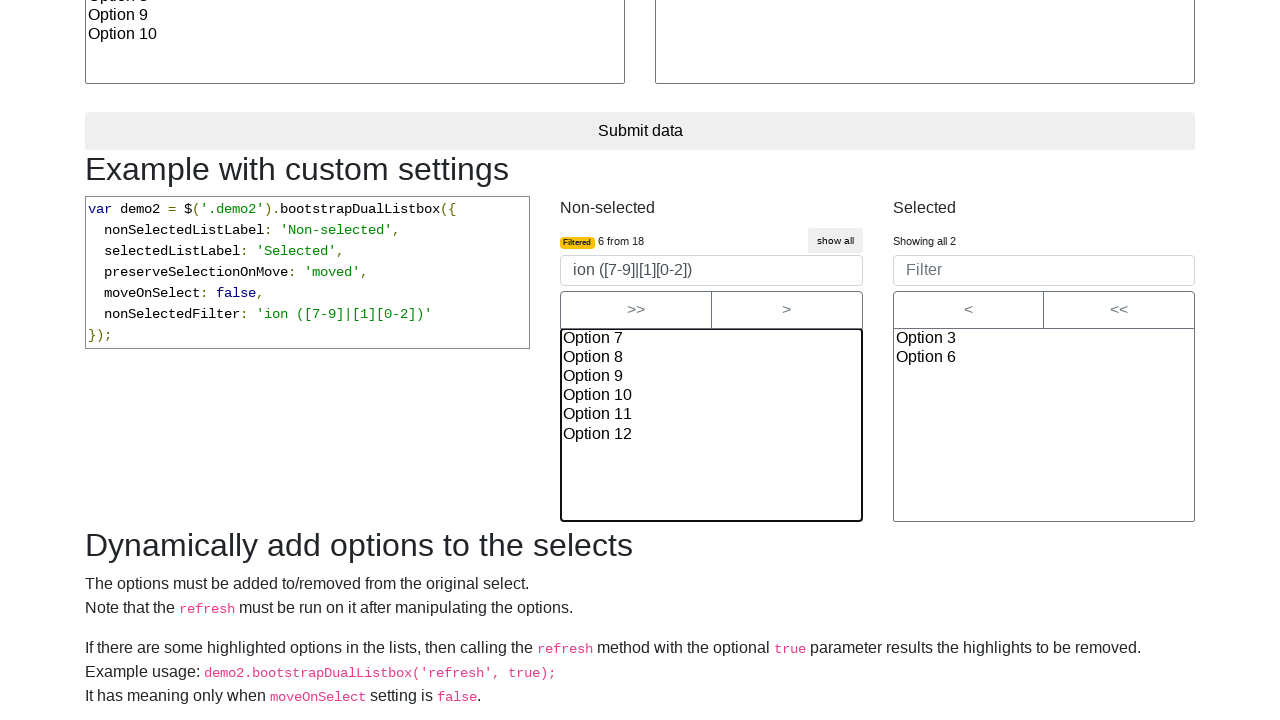

Deselected option7 by value using Ctrl+click at (711, 338) on #bootstrap-duallistbox-nonselected-list_duallistbox_demo2 >> option[value='optio
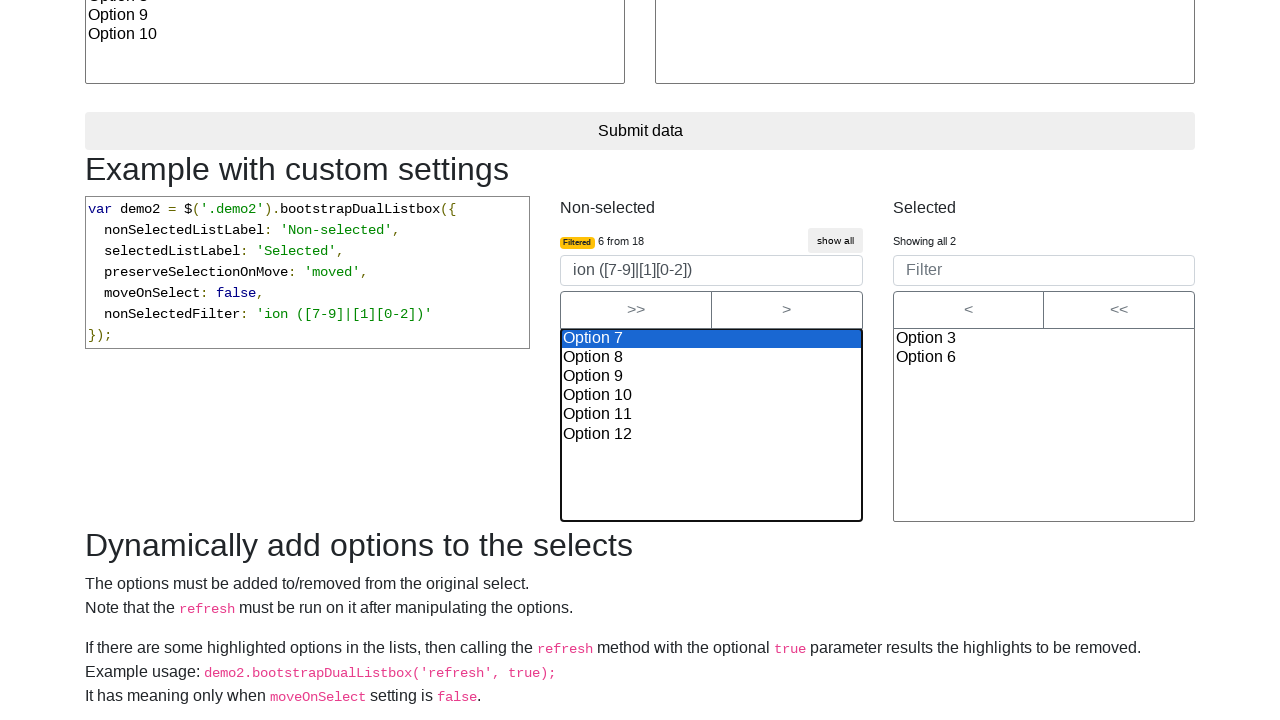

Waited 750ms for UI update
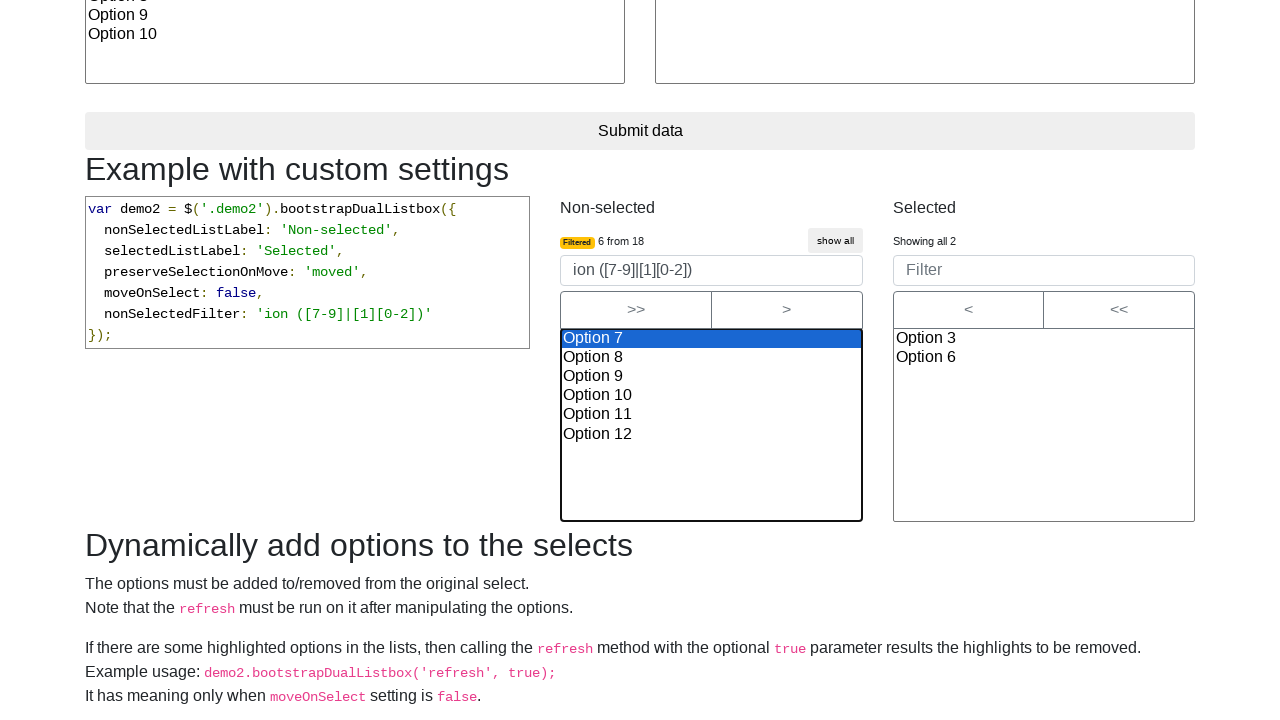

Deselected 'Option 8' by visible text using Ctrl+click at (711, 357) on #bootstrap-duallistbox-nonselected-list_duallistbox_demo2 >> option >> internal:
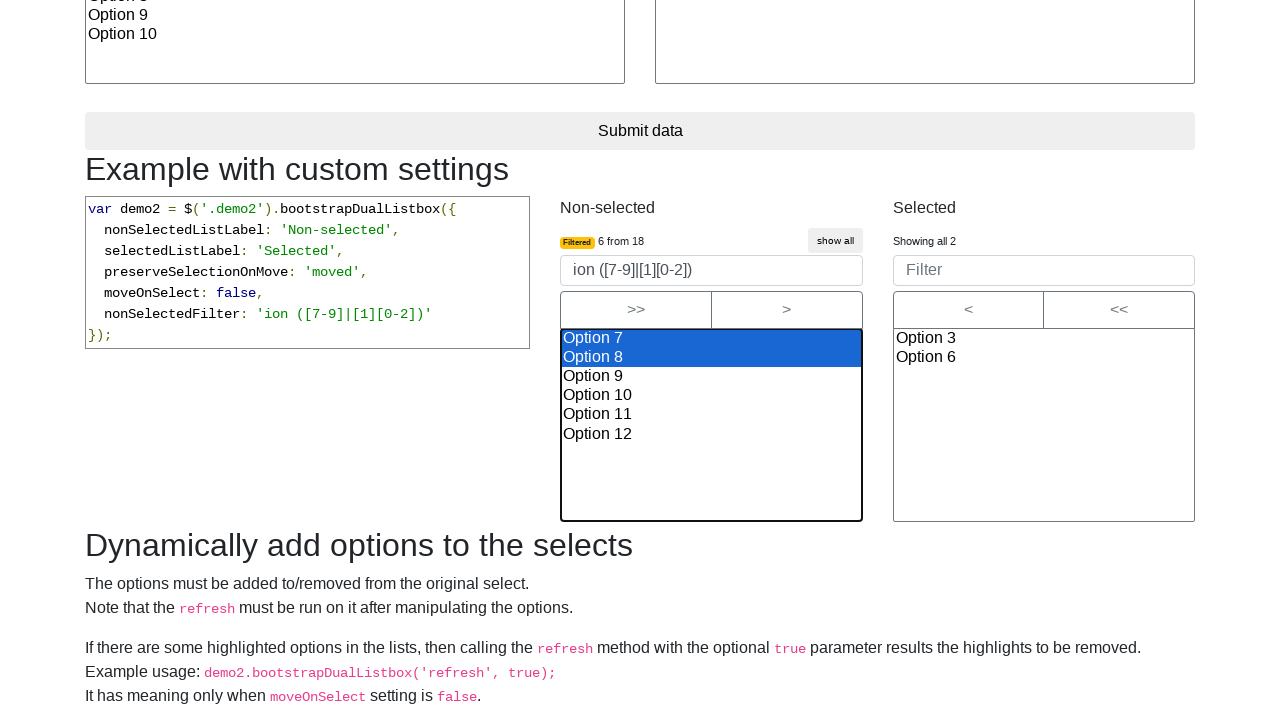

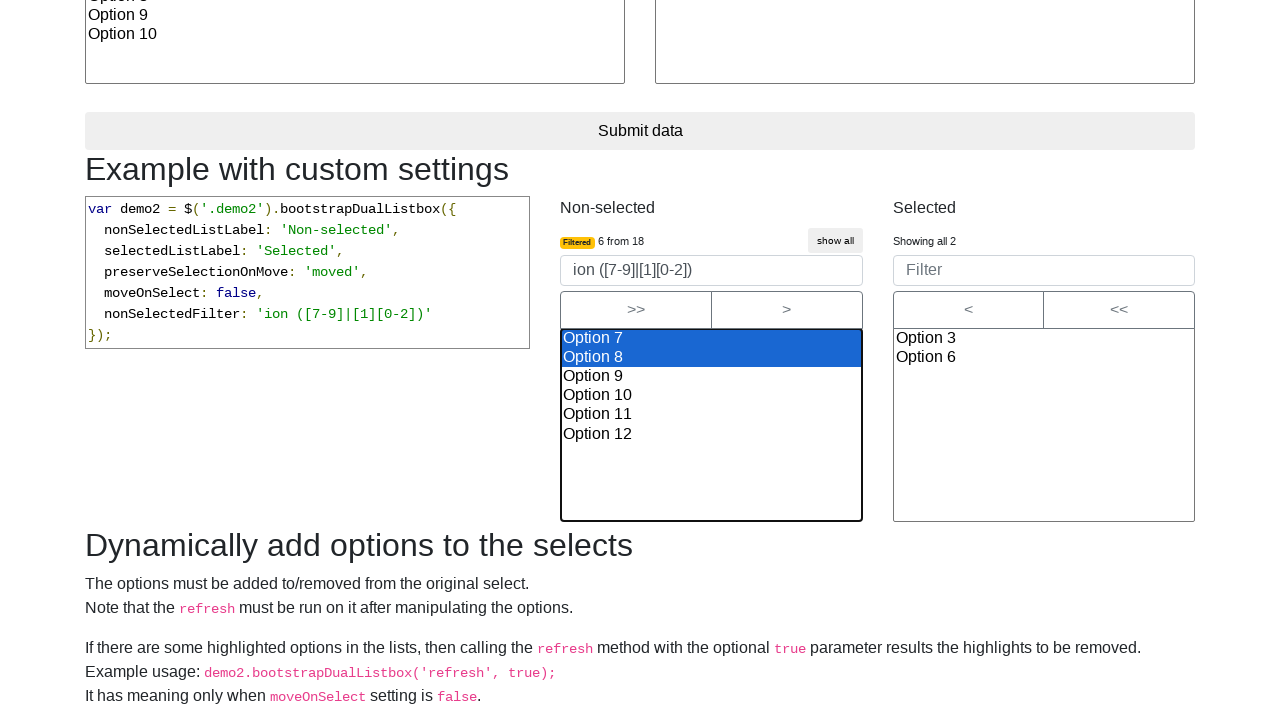